Tests JotForm form interaction by filling the first text field and verifying form labels are present

Starting URL: https://form.jotform.com/241776238171460

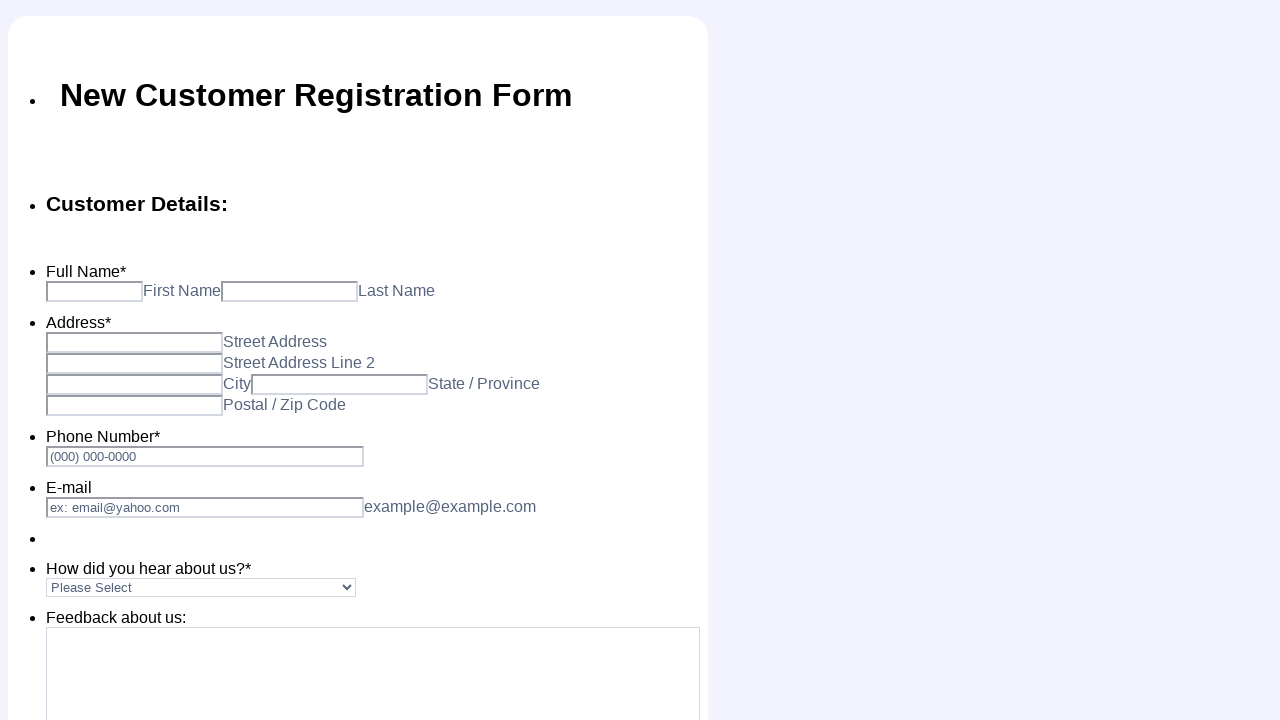

Filled first text input field with 'Roma' on .form-textbox
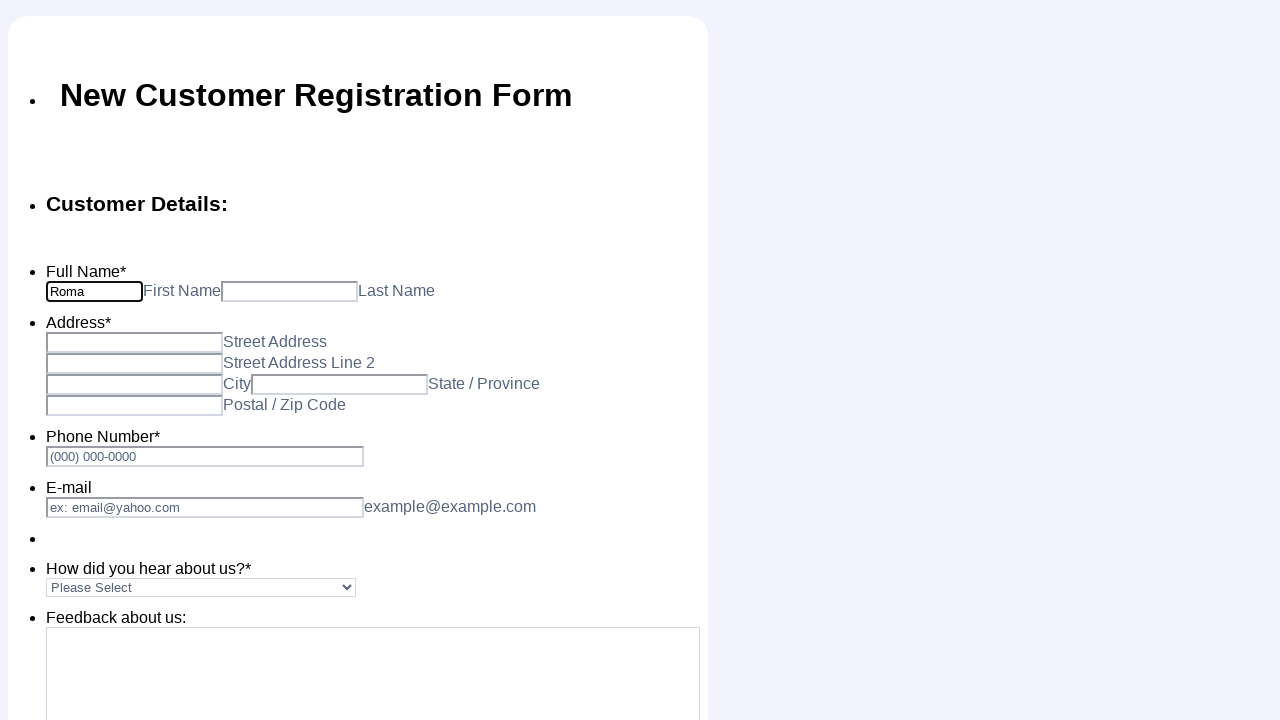

Verified form sub-labels are present
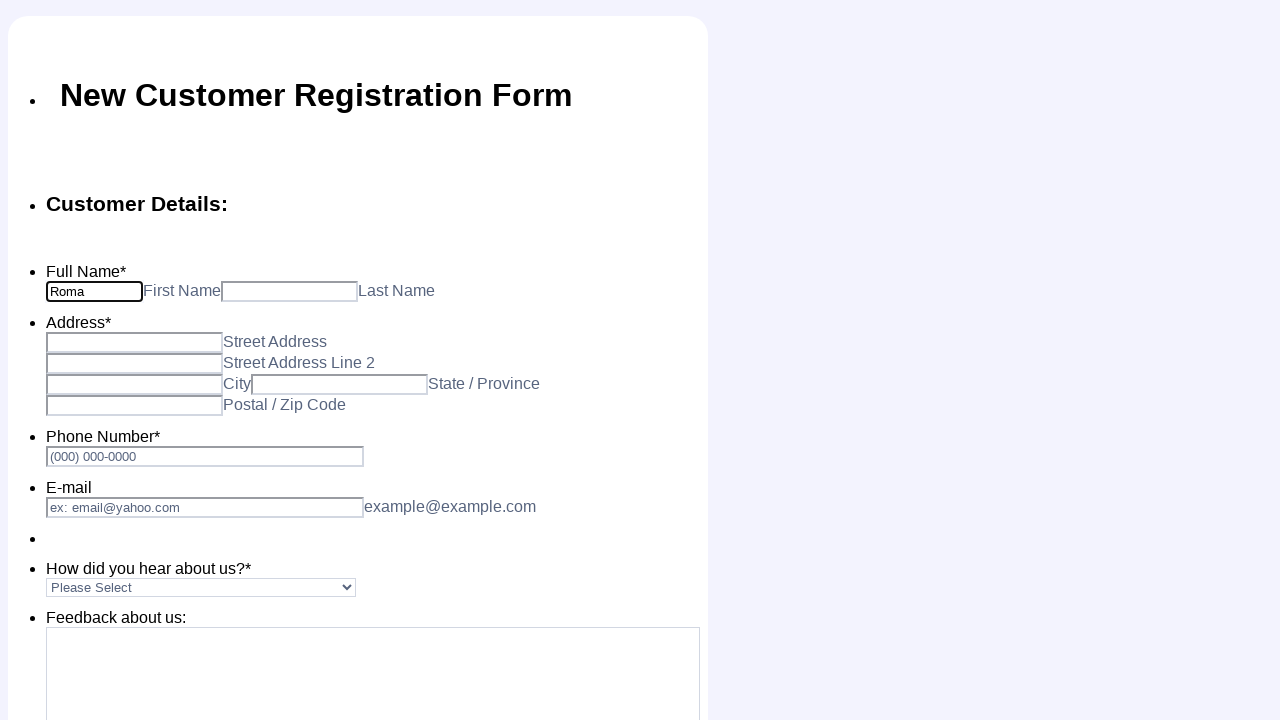

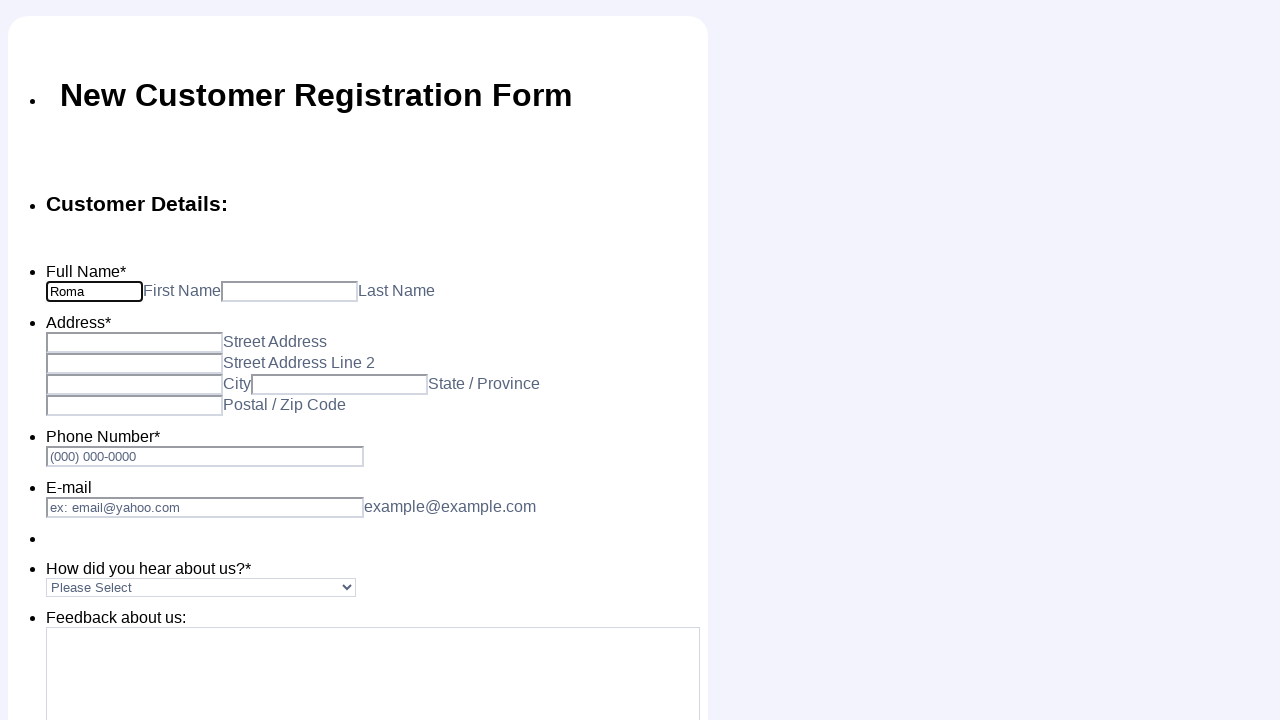